Tests checkbox interaction by navigating to a checkboxes page and clicking on unchecked checkboxes

Starting URL: https://the-internet.herokuapp.com/

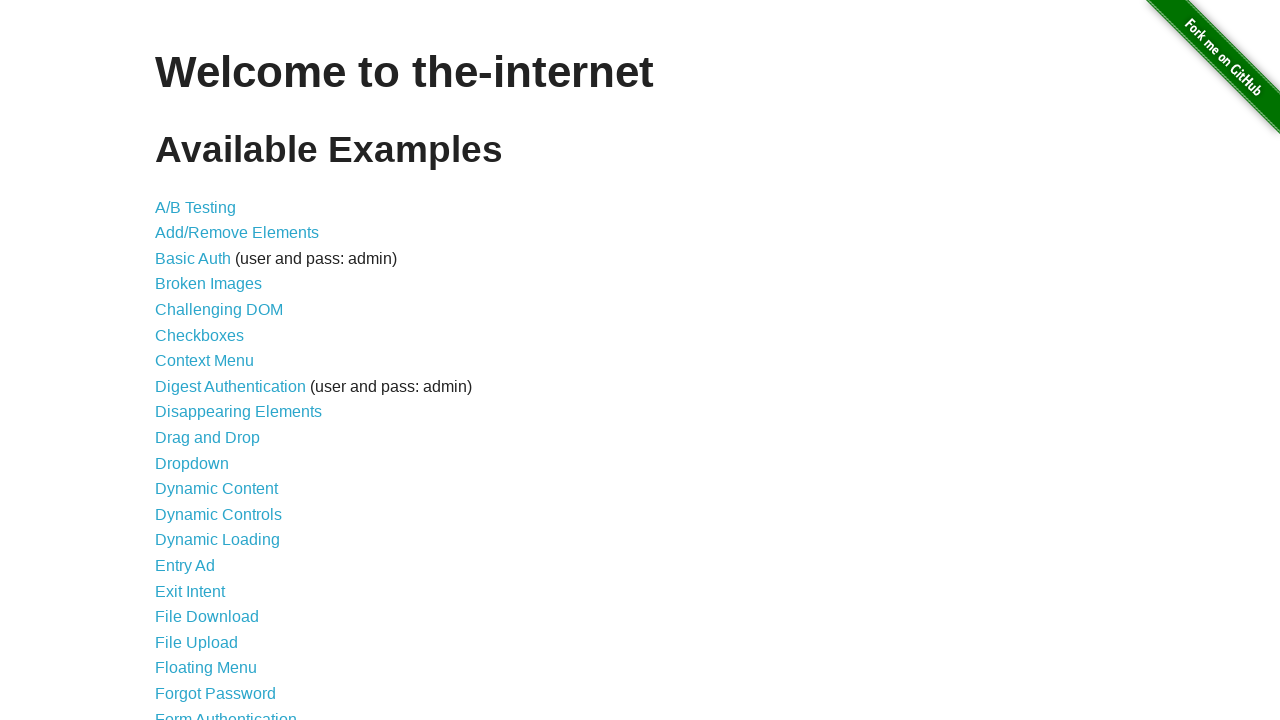

Clicked on the Checkboxes link at (200, 335) on text='Checkboxes'
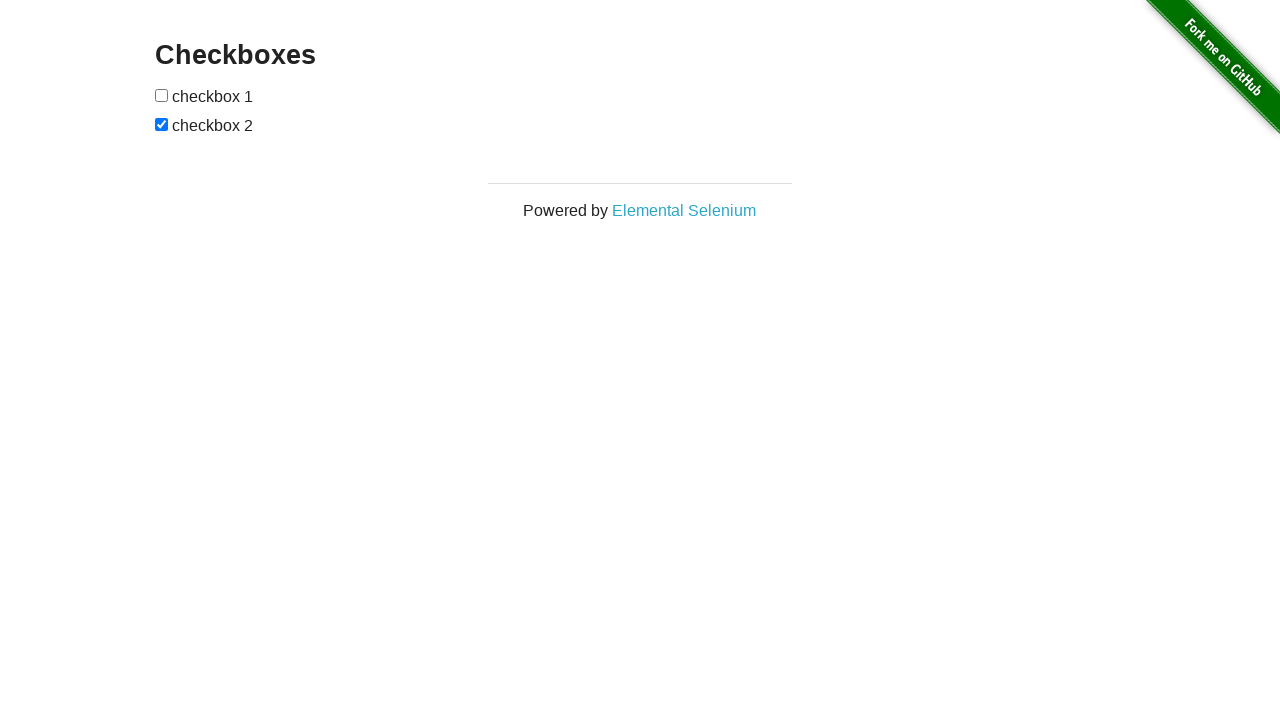

Checkbox page loaded and checkboxes are visible
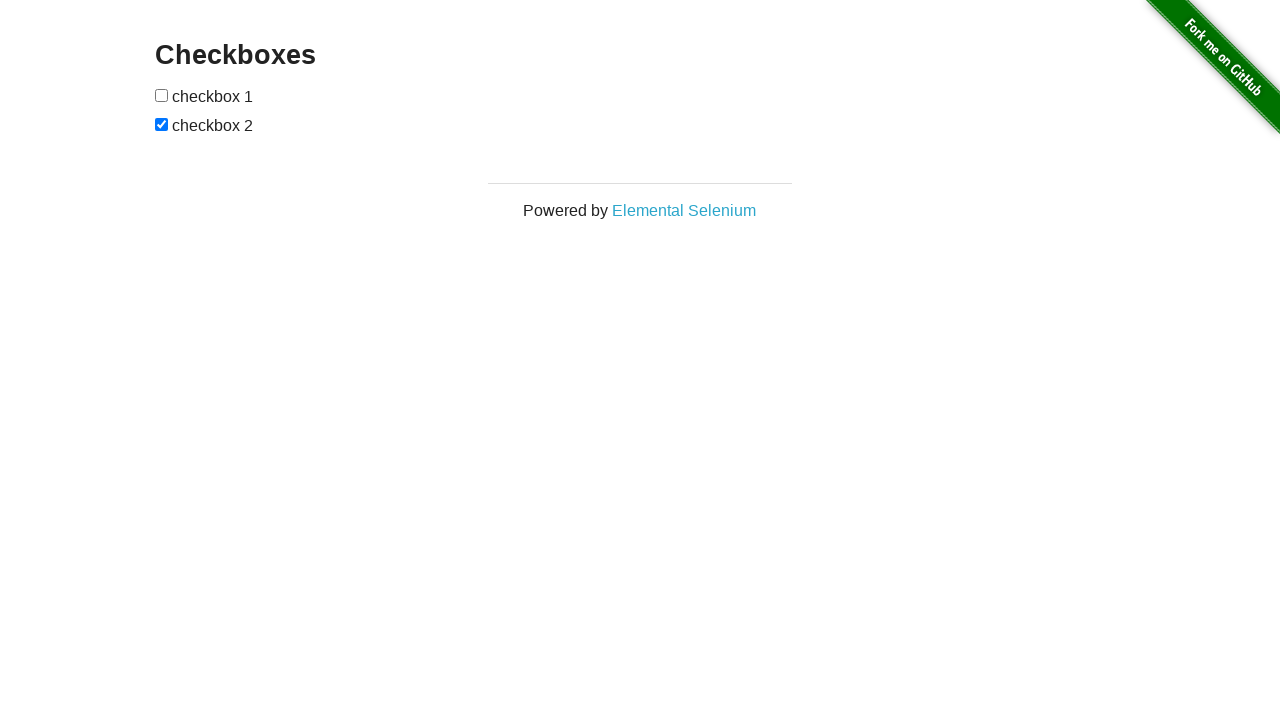

Located the first checkbox element
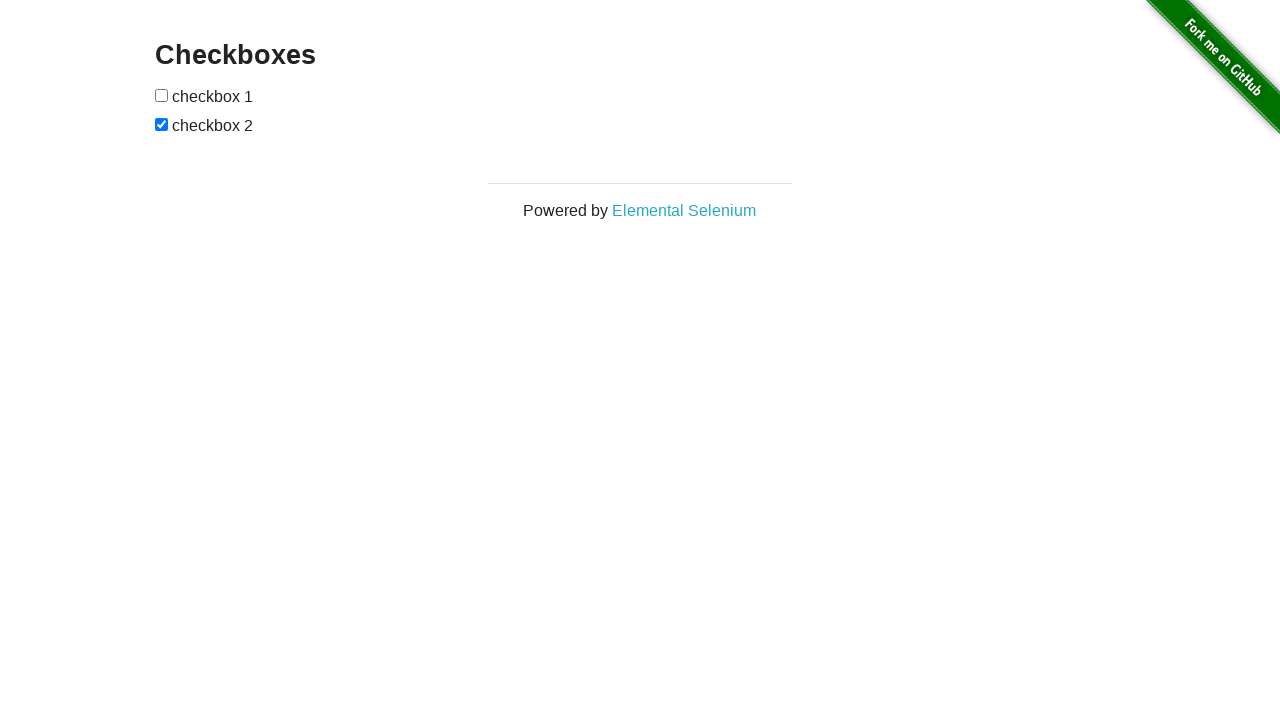

Clicked the first checkbox to select it at (162, 95) on input[type='checkbox'] >> nth=0
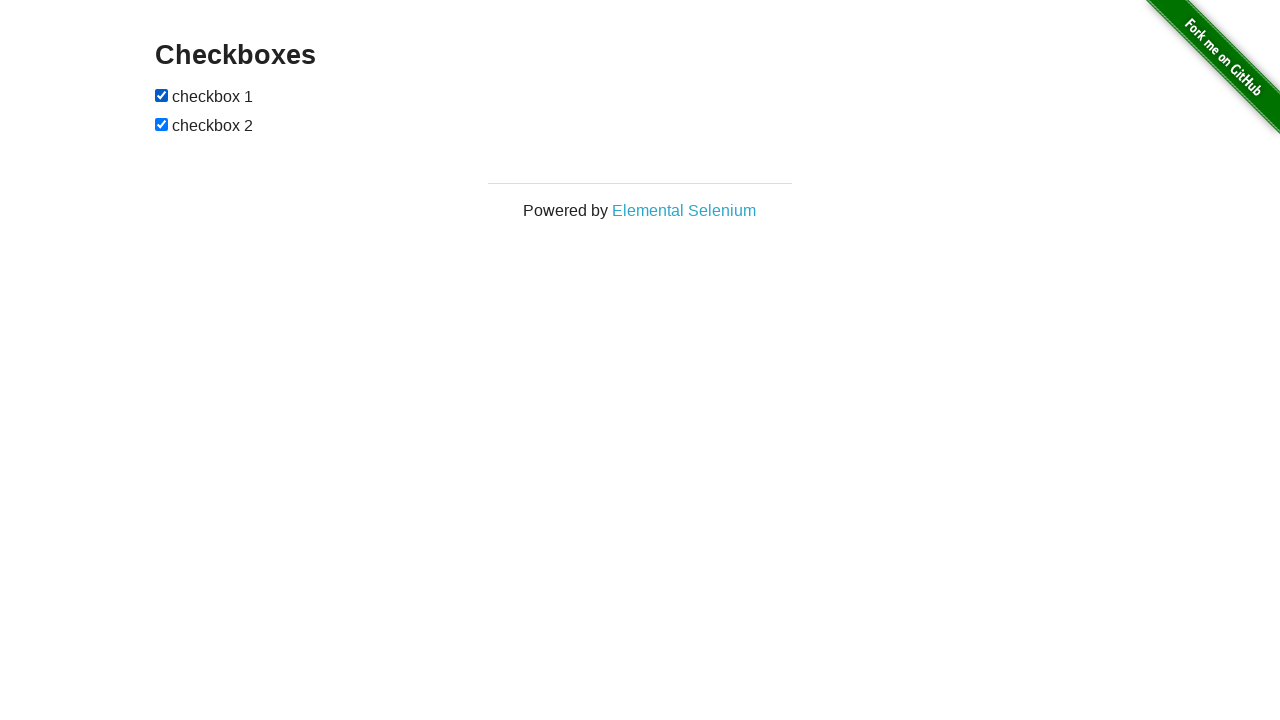

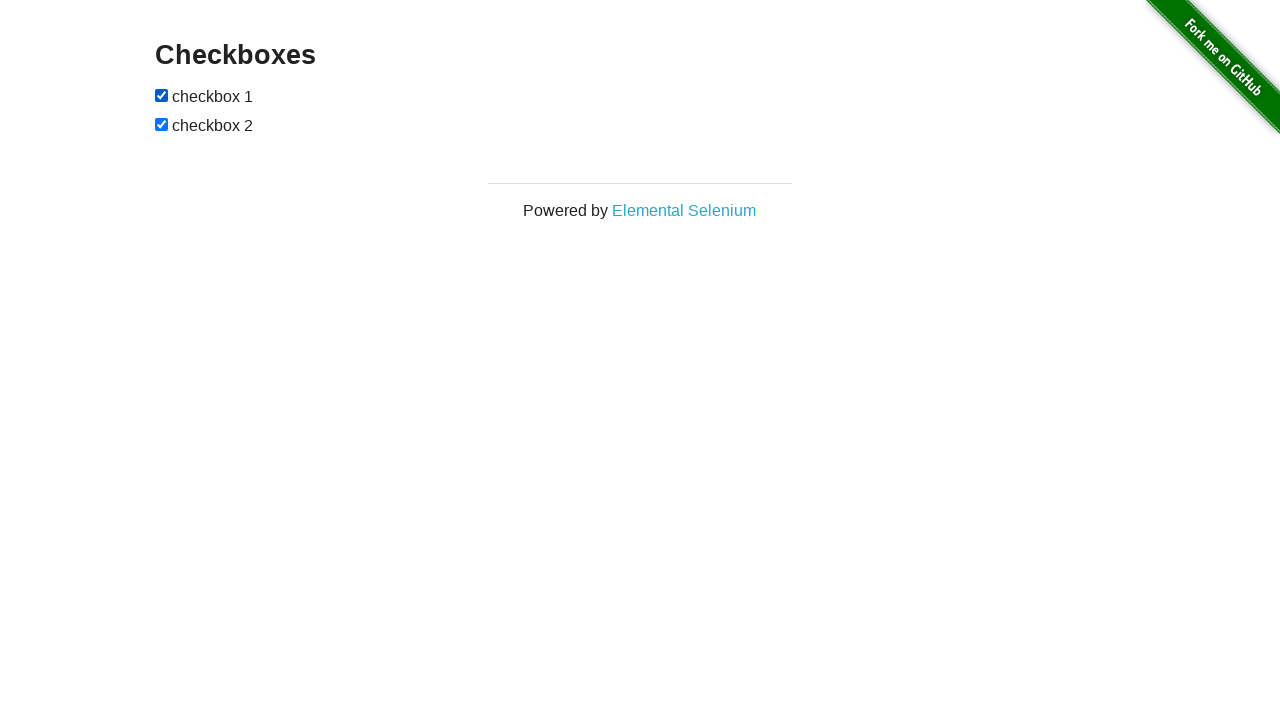